Tests sorting the Due column in descending order by clicking the column header twice and verifying the values are sorted in reverse order.

Starting URL: http://the-internet.herokuapp.com/tables

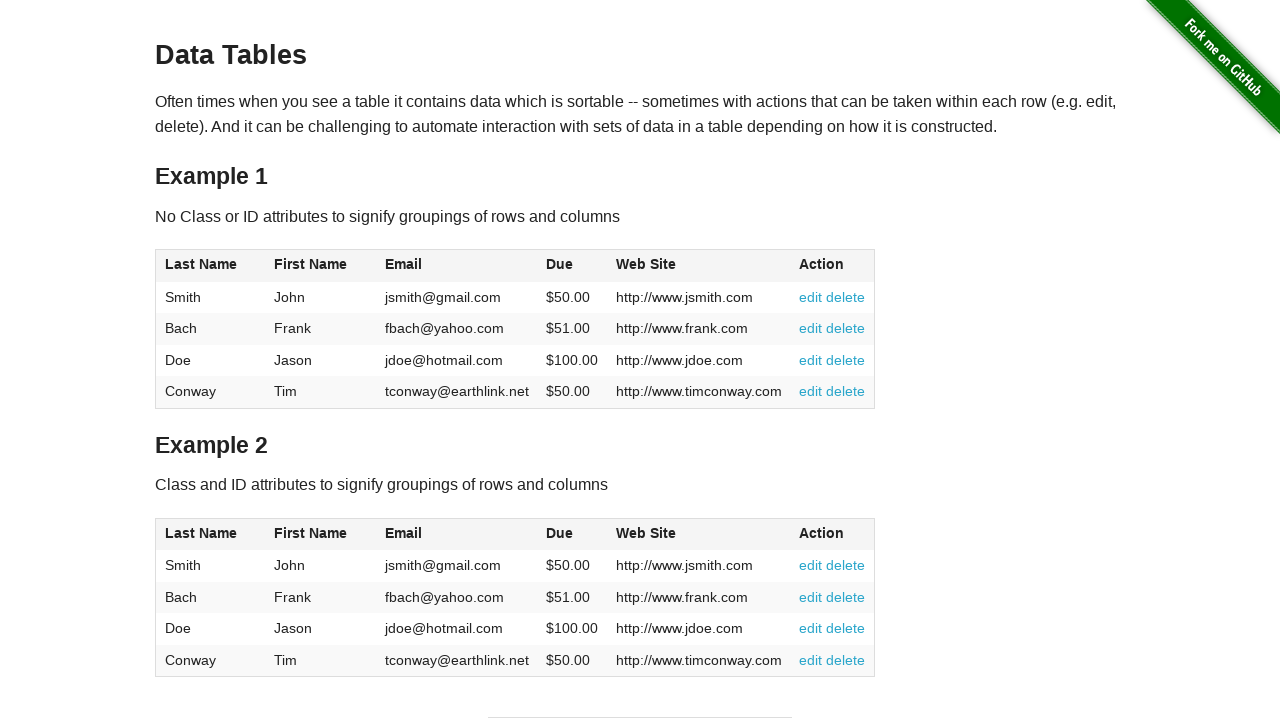

Clicked Due column header first time for ascending sort at (572, 266) on #table1 thead tr th:nth-child(4)
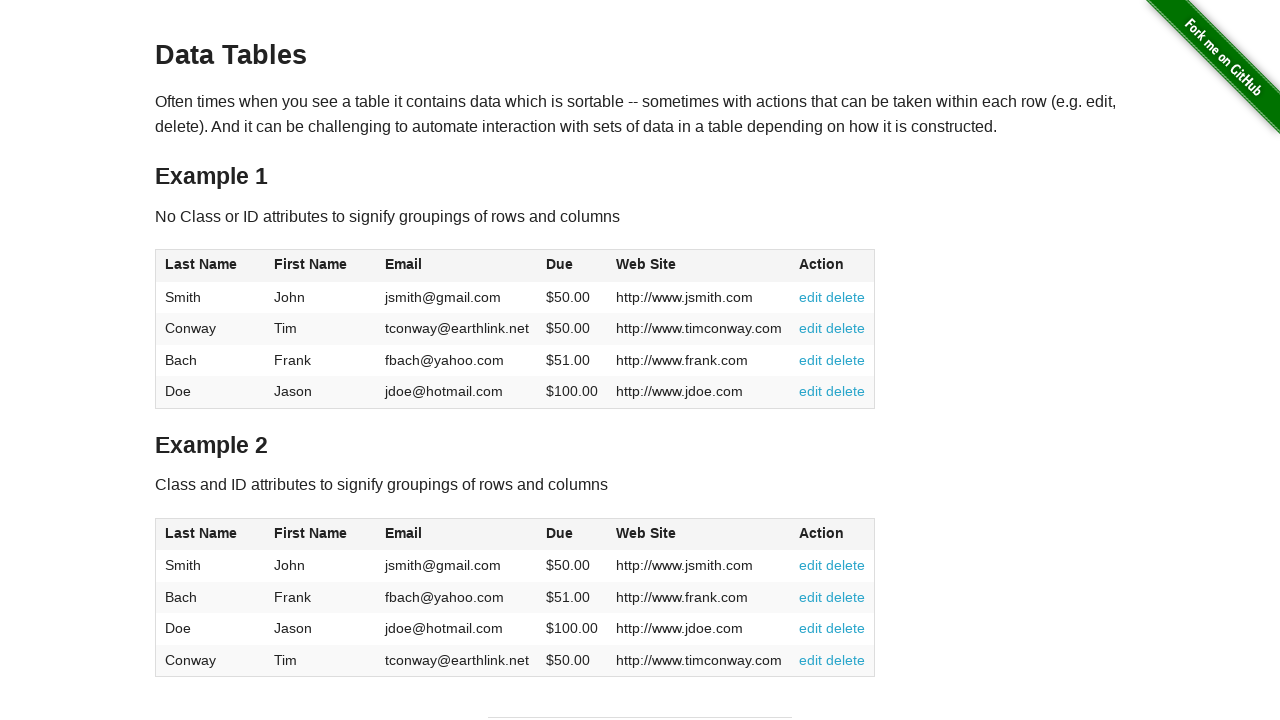

Clicked Due column header second time to sort in descending order at (572, 266) on #table1 thead tr th:nth-child(4)
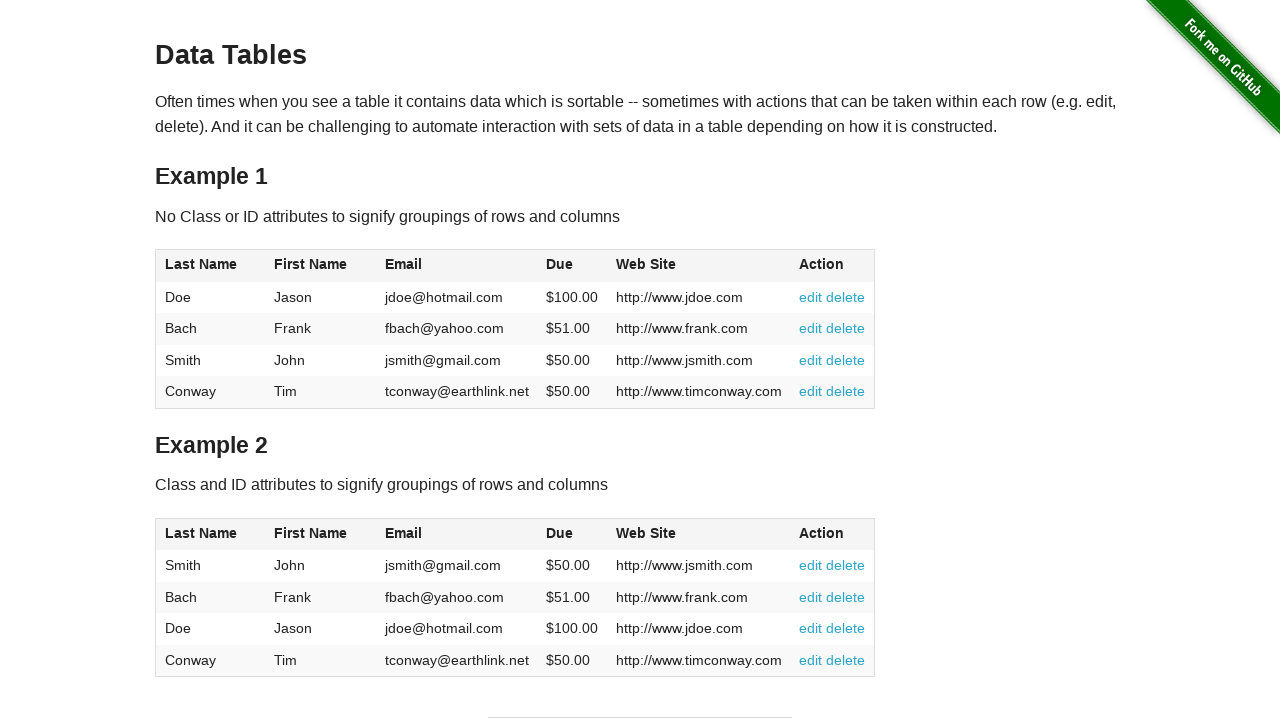

Waited for Due column data to load
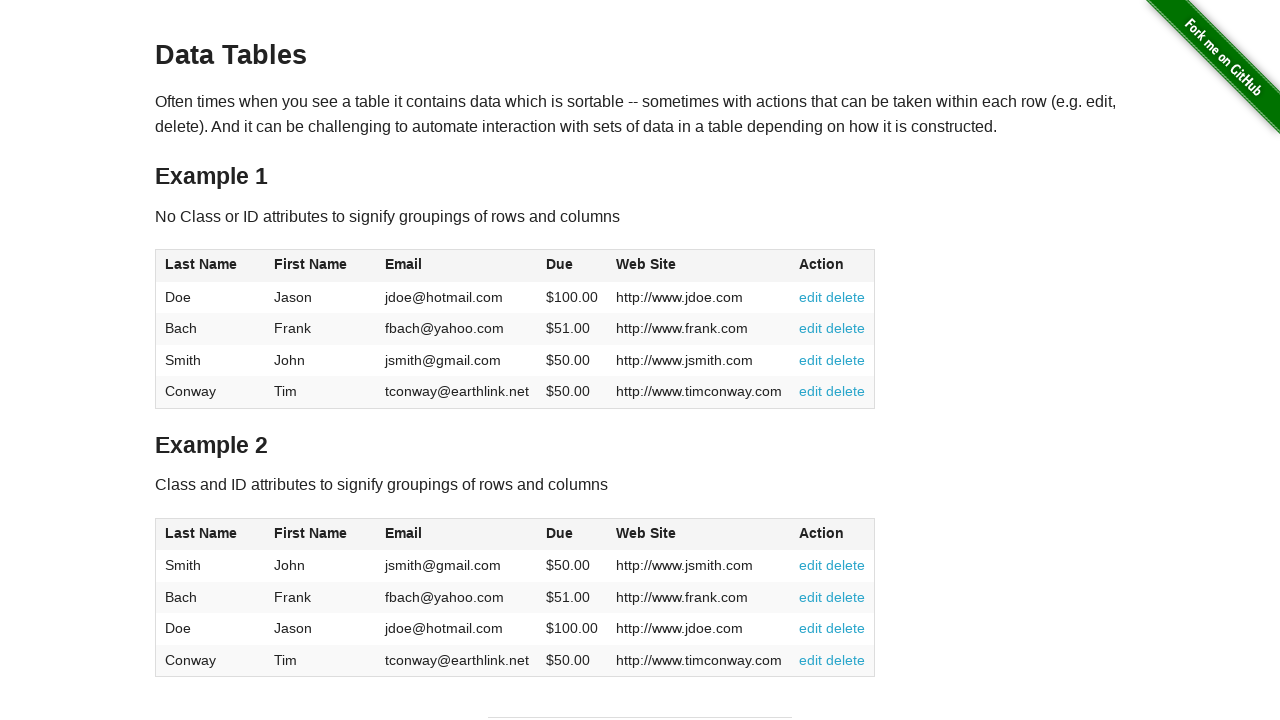

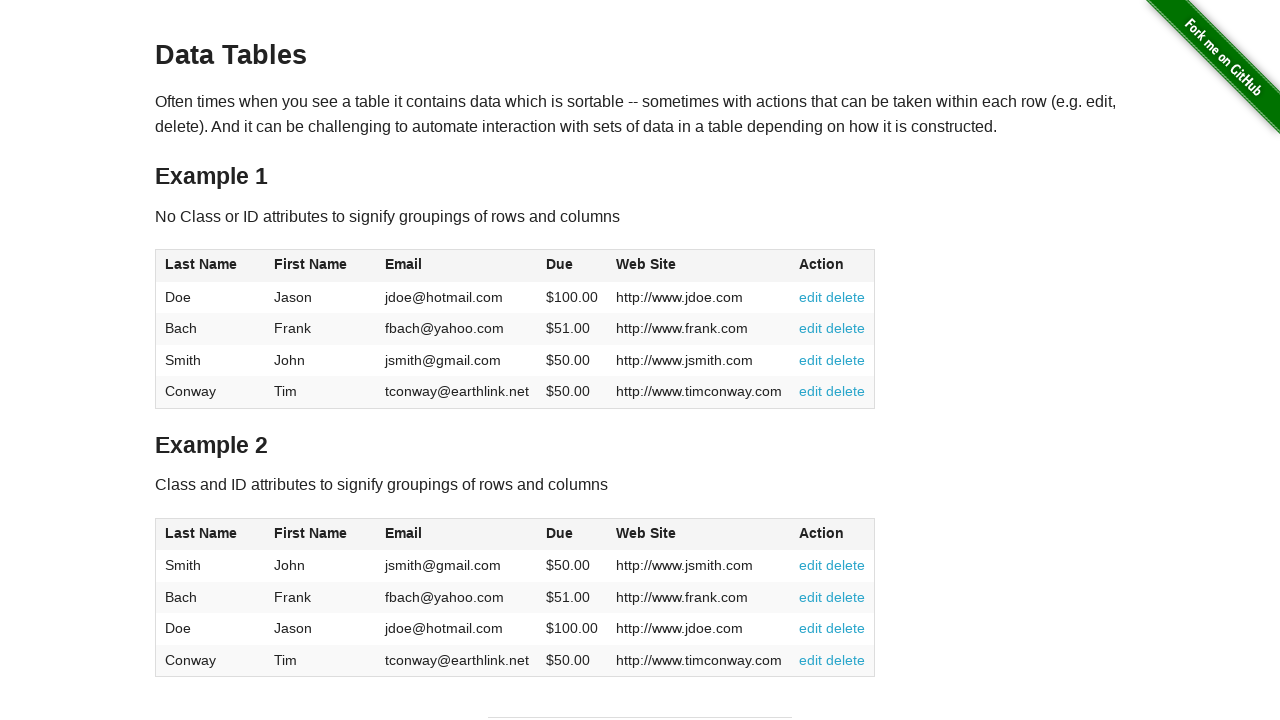